Tests dynamic content loading by clicking a Start button and waiting for dynamically loaded text to appear. Demonstrates waiting for elements that load asynchronously.

Starting URL: https://the-internet.herokuapp.com/dynamic_loading/2

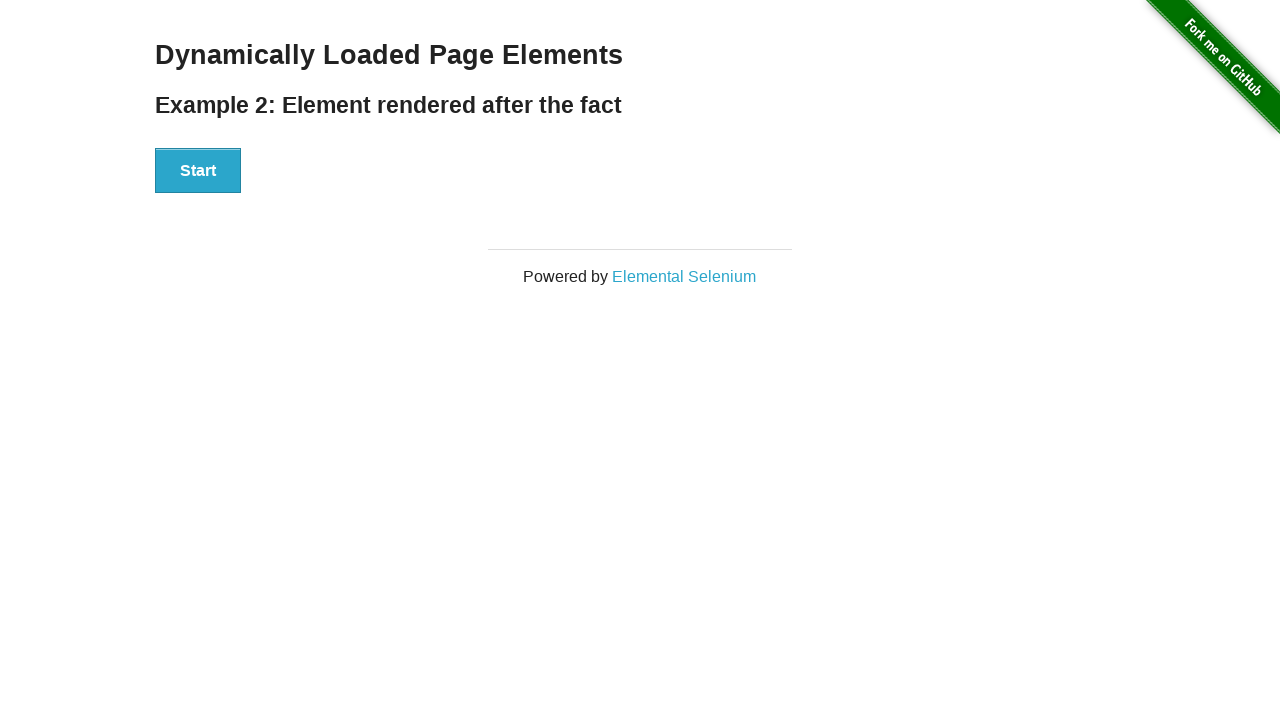

Clicked Start button to trigger dynamic content loading at (198, 171) on xpath=//button[text()='Start']
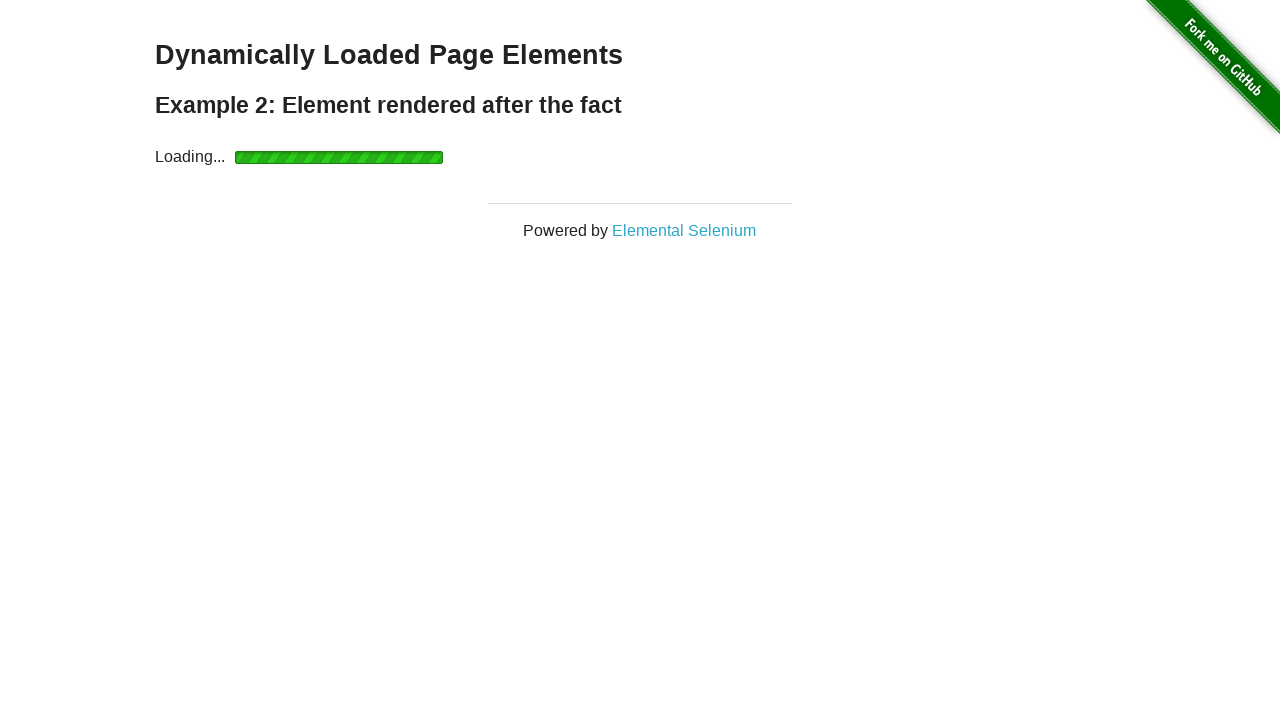

Waited for dynamically loaded 'Hello World!' text to appear
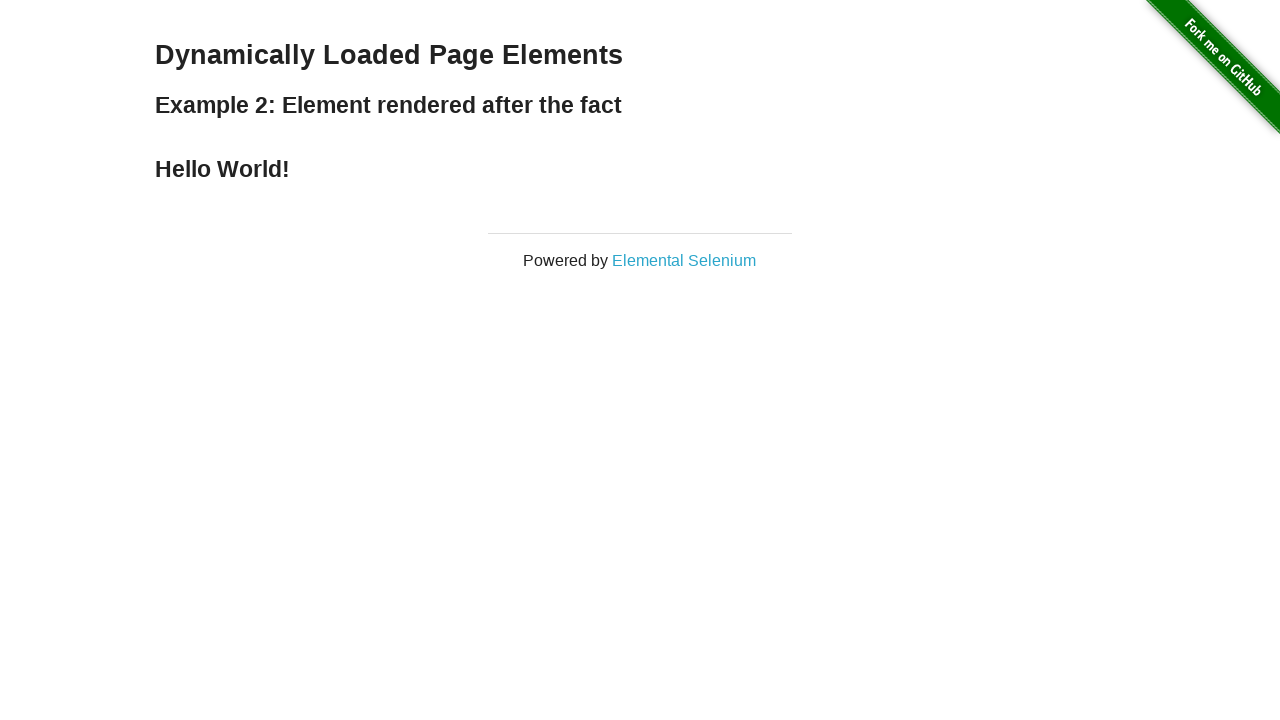

Retrieved dynamically loaded text: 'Hello World!'
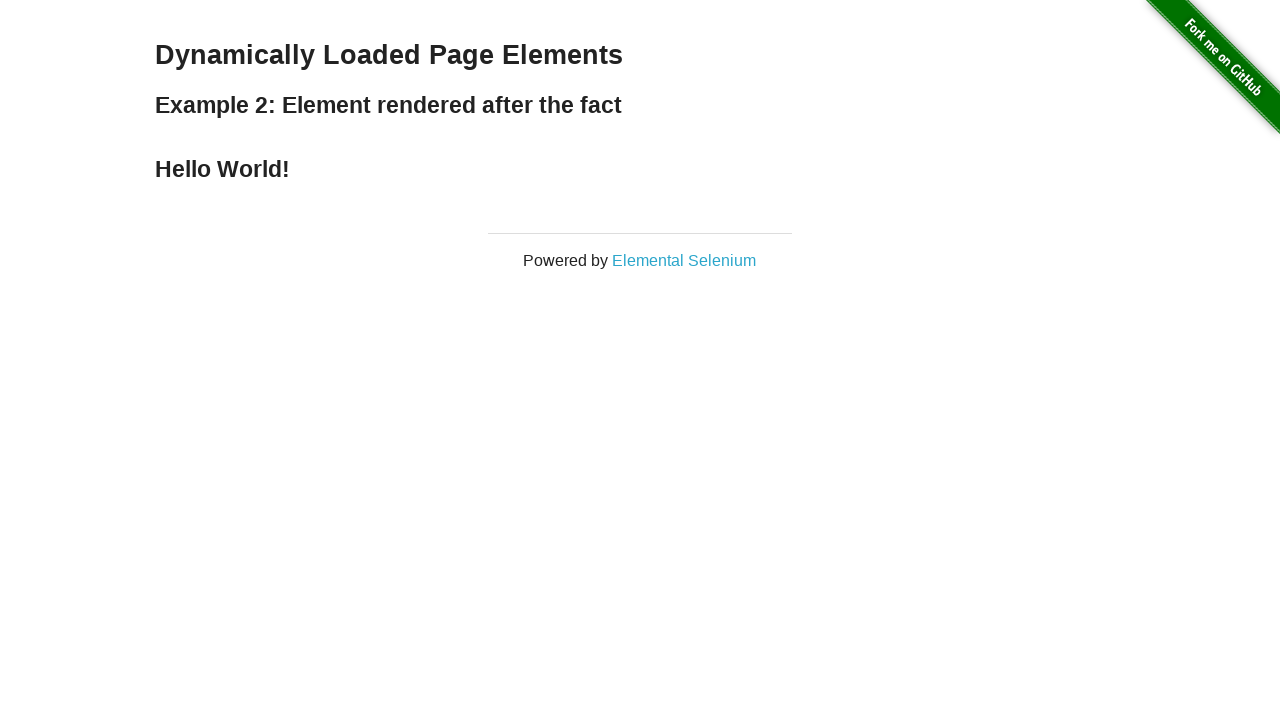

Navigated back to dynamic loading page
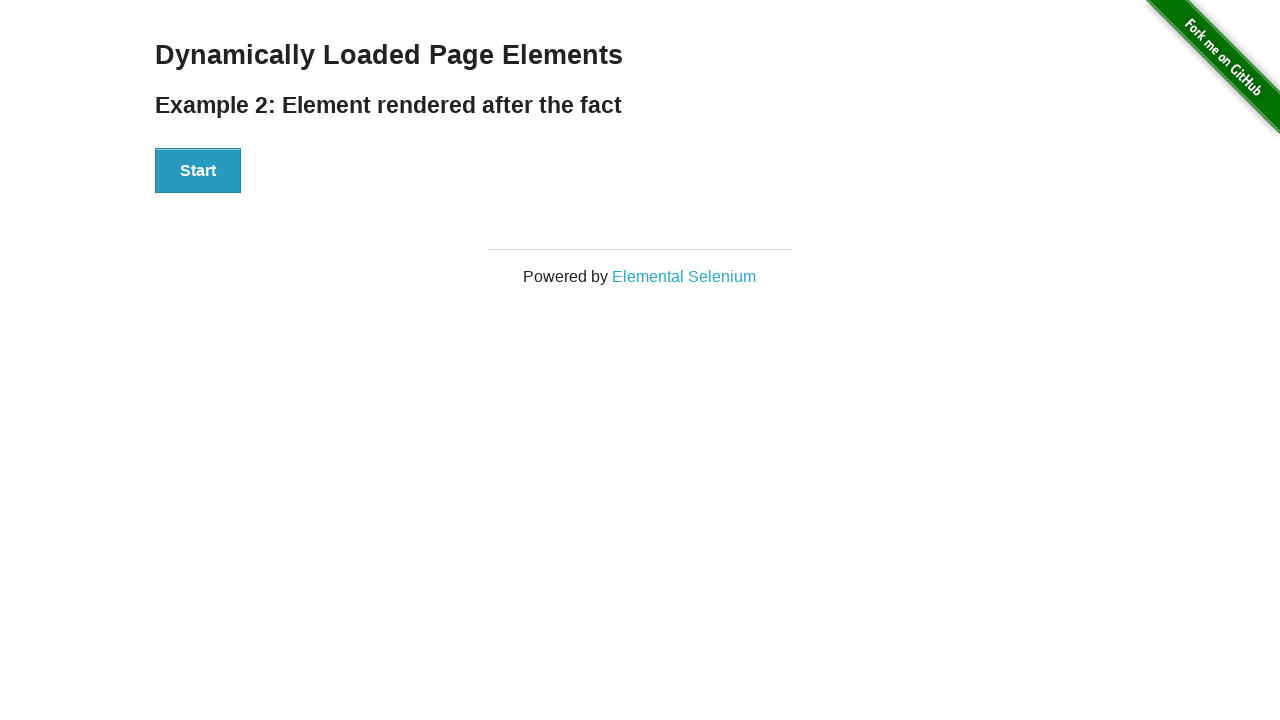

Clicked Start button again to trigger dynamic content loading at (198, 171) on xpath=//button[text()='Start']
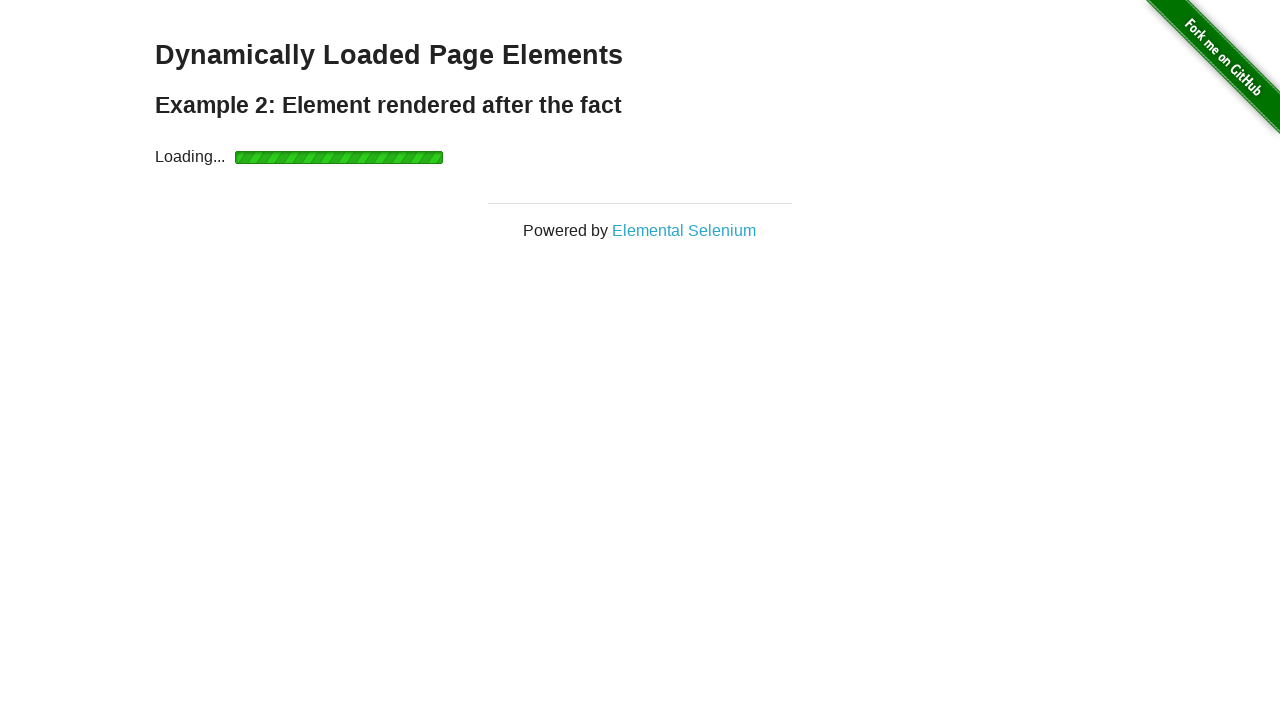

Waited for dynamically loaded text to appear again
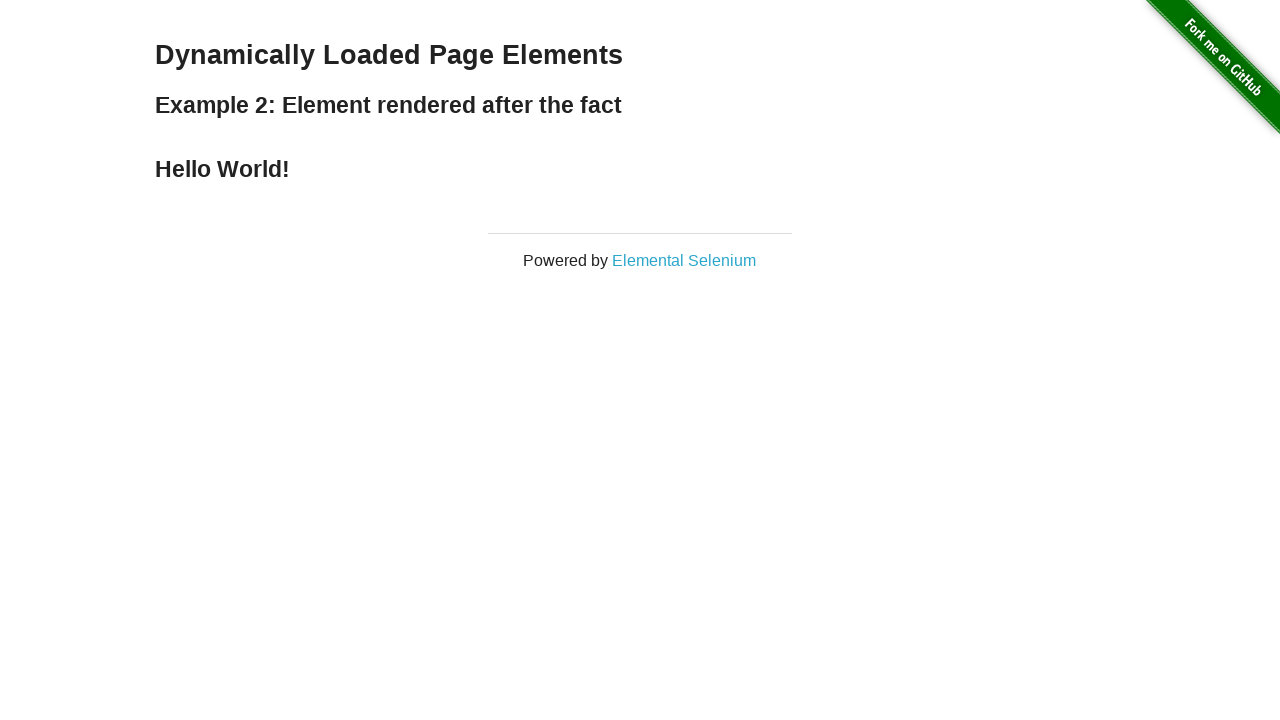

Retrieved dynamically loaded text on second load: 'Hello World!'
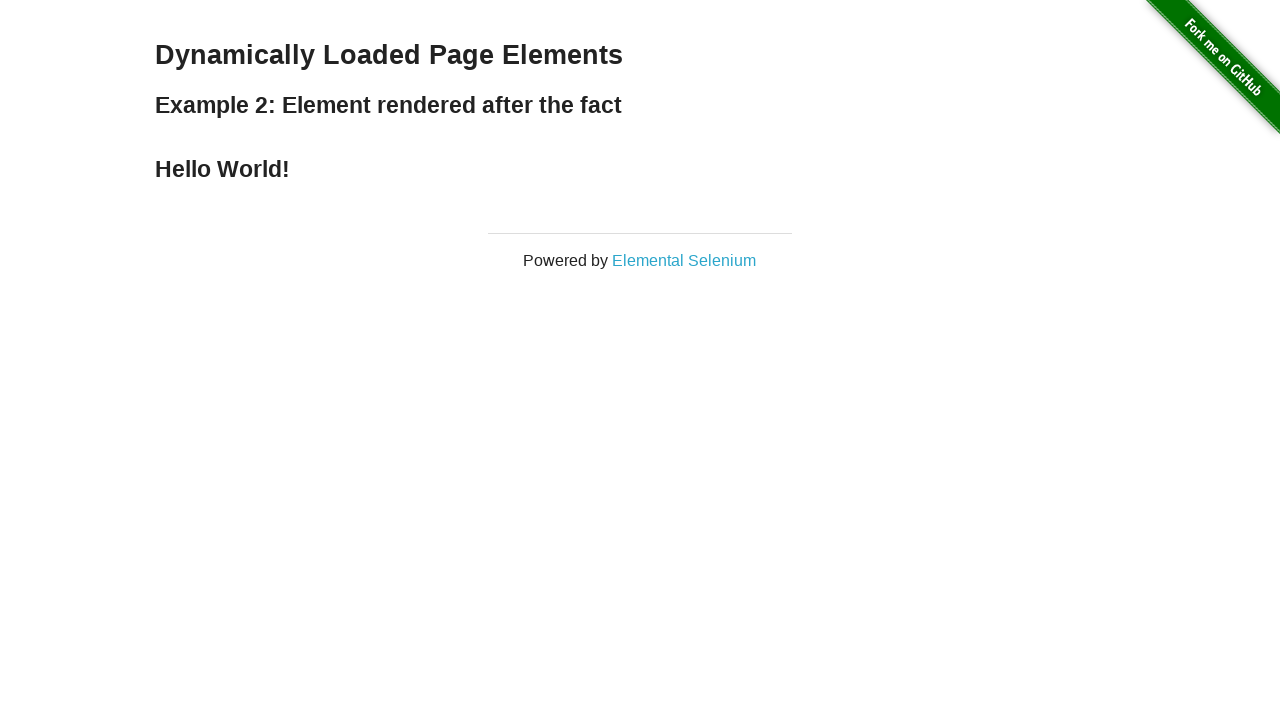

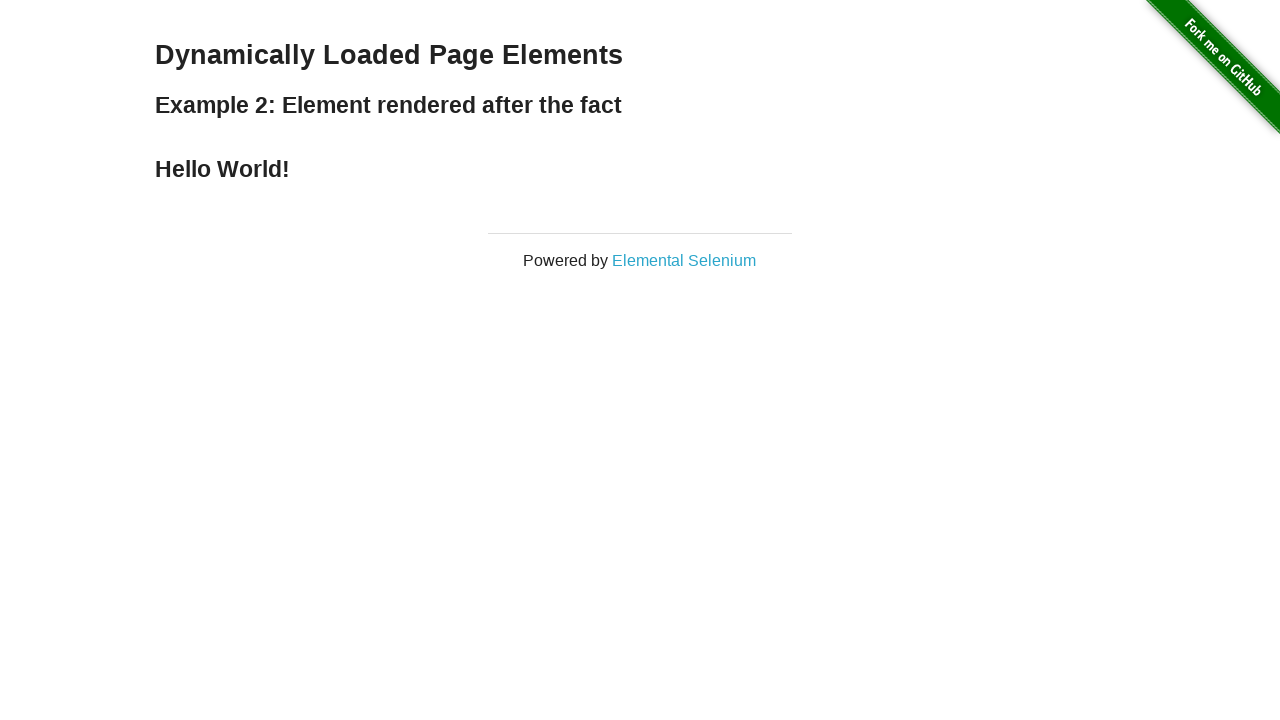